Tests opening multiple browser windows by navigating to nopCommerce demo site, then opening a new window and navigating to OpenCart website

Starting URL: https://demo.nopcommerce.com/

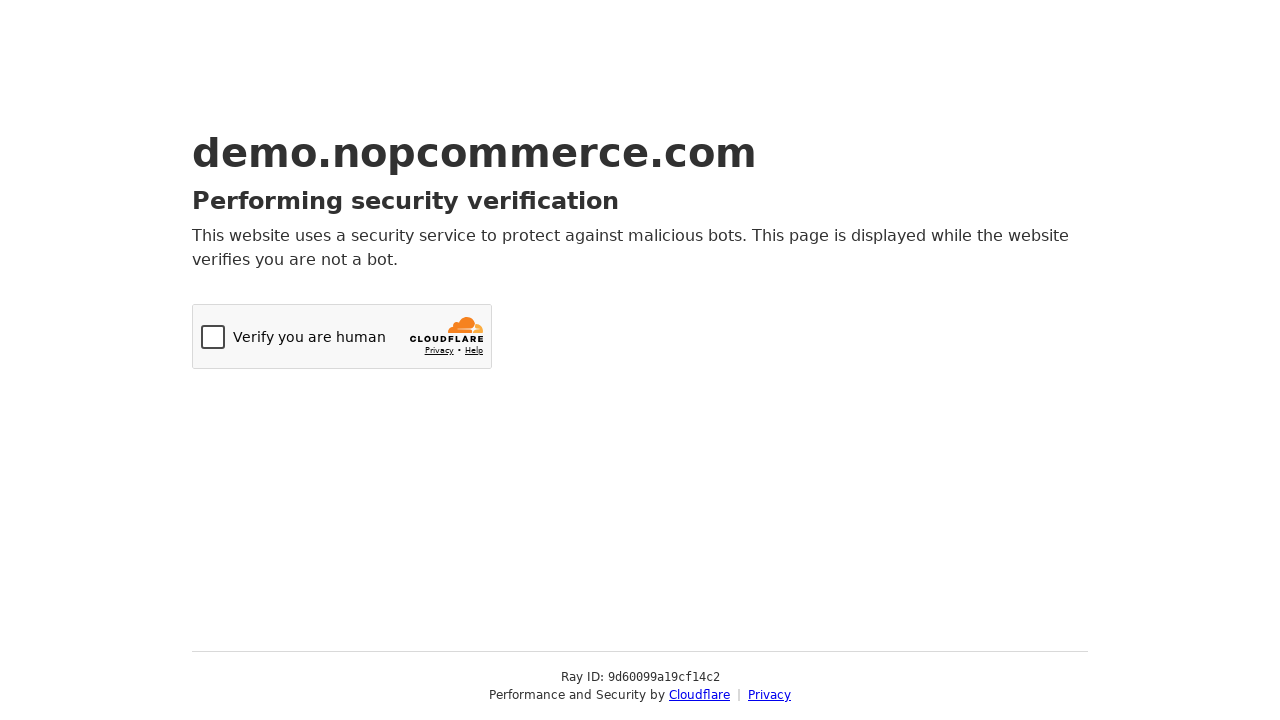

Opened a new browser window
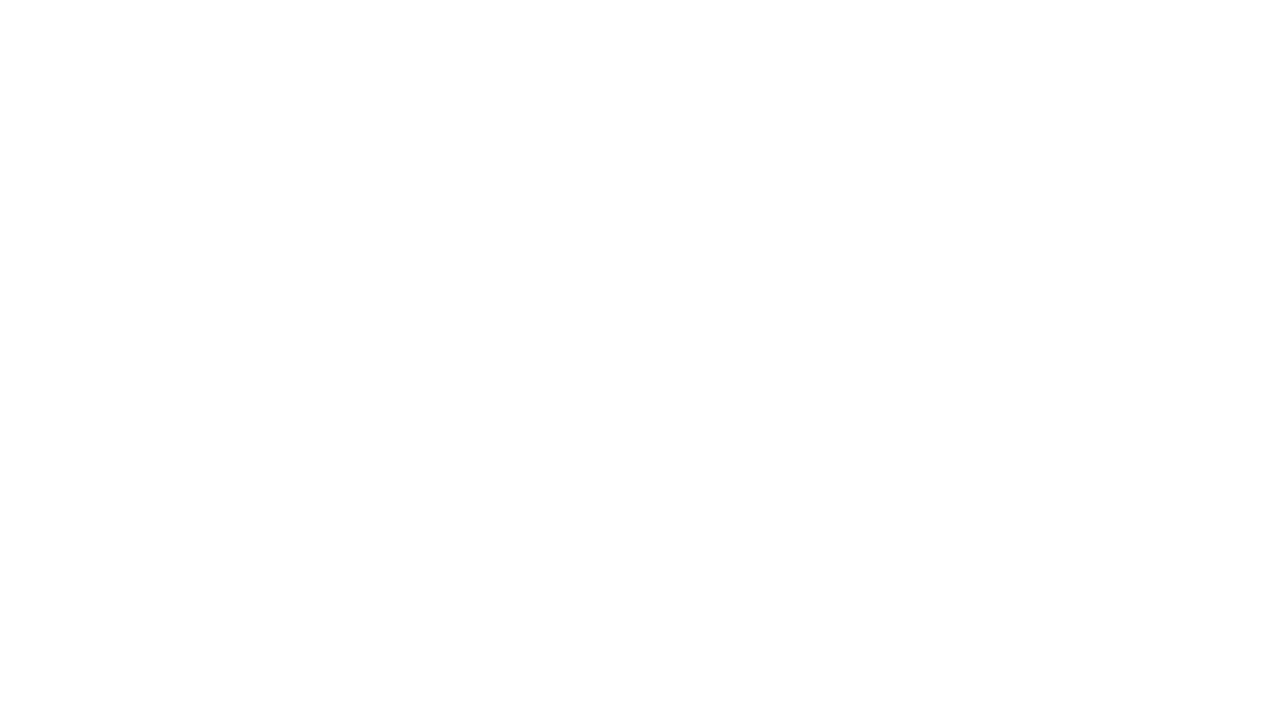

Navigated to OpenCart website in new window
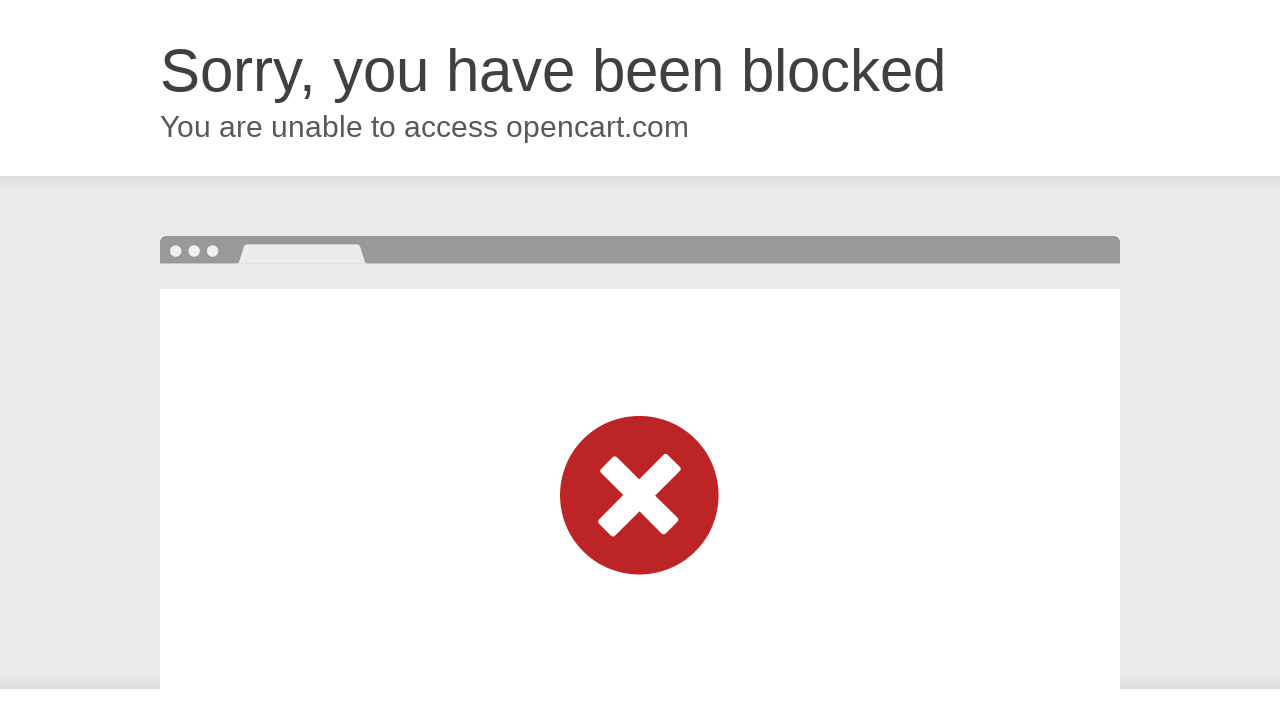

OpenCart page fully loaded (DOM content ready)
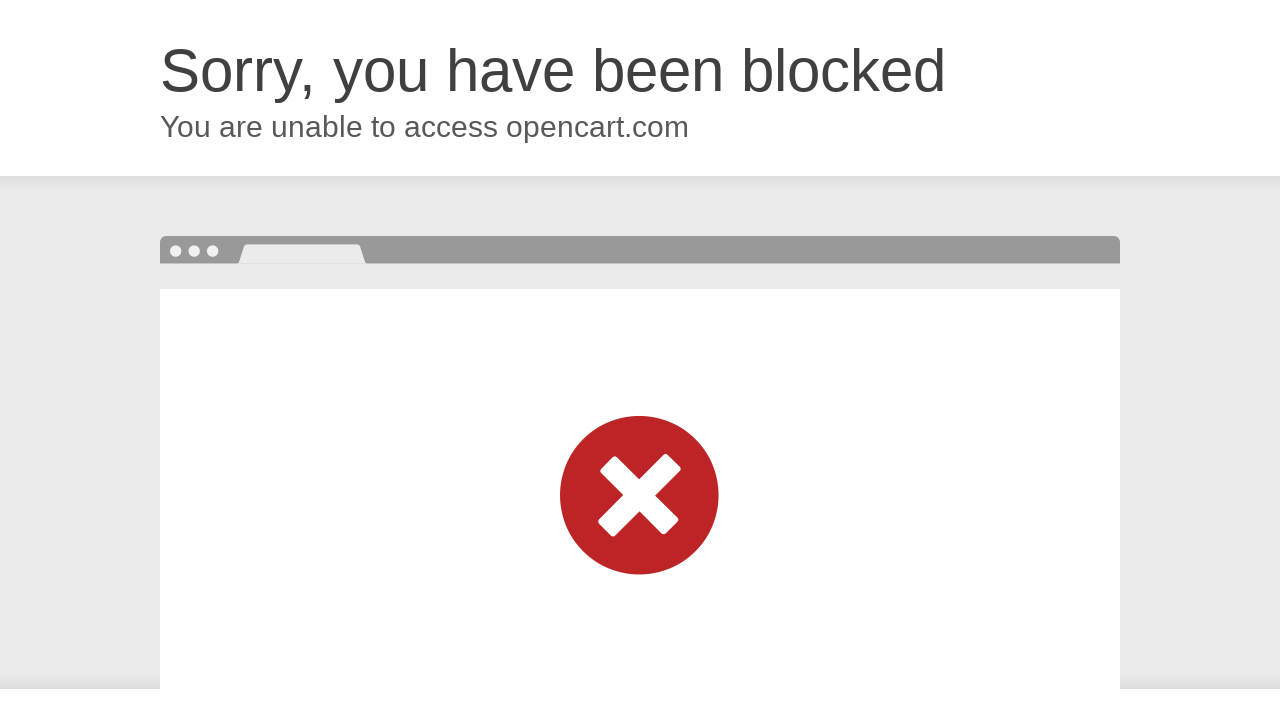

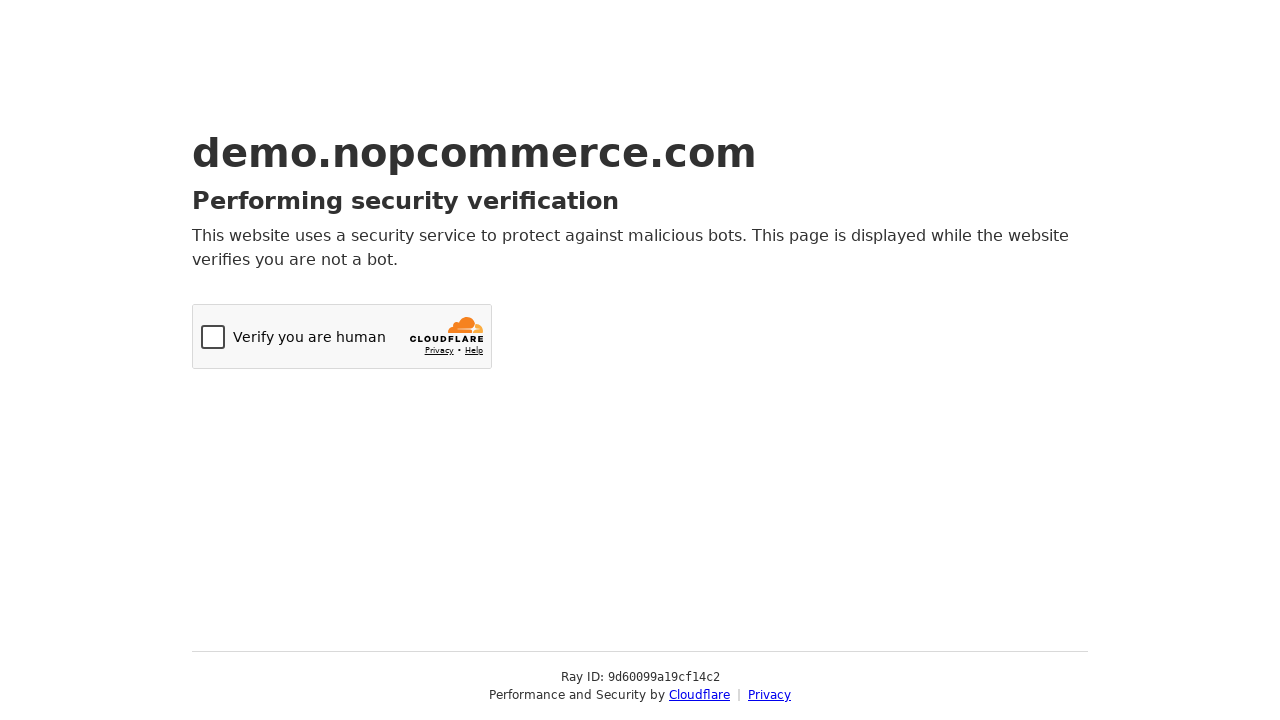